Tests keyboard input functionality by typing text and pressing Enter key, then verifying the resulting message

Starting URL: https://training-support.net/webelements/keyboard-events

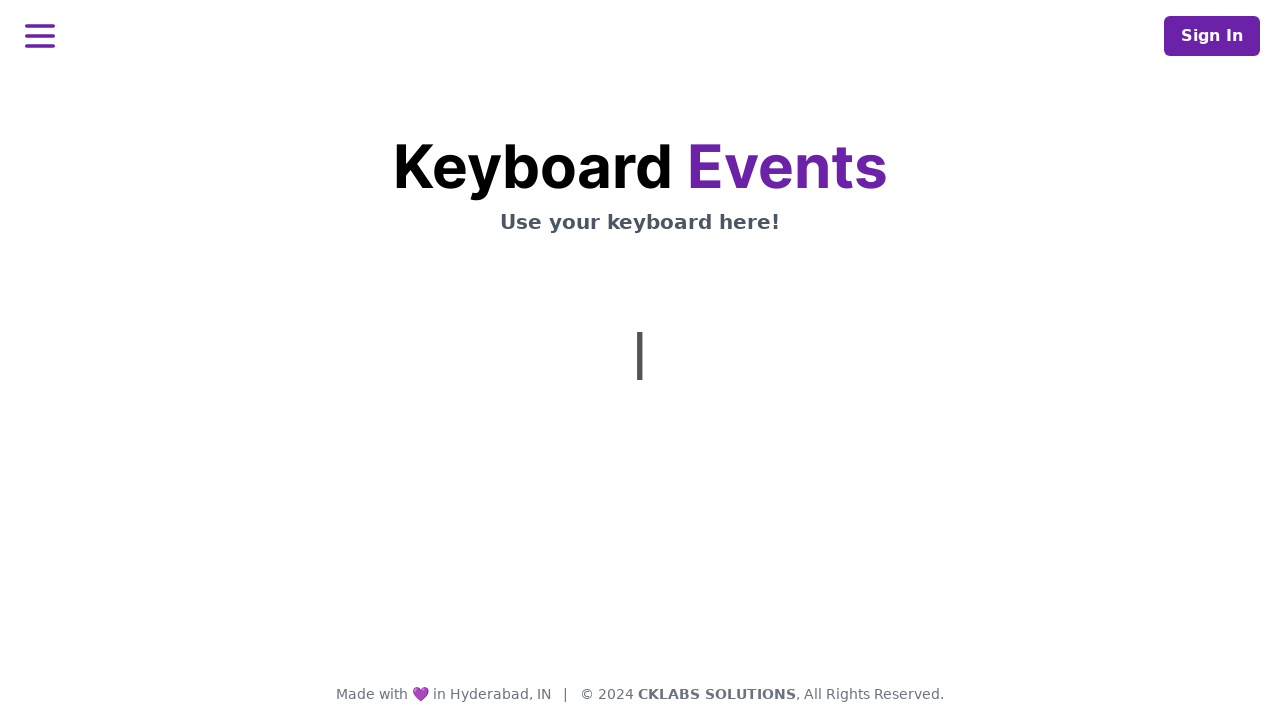

Typed 'Anu ' using keyboard
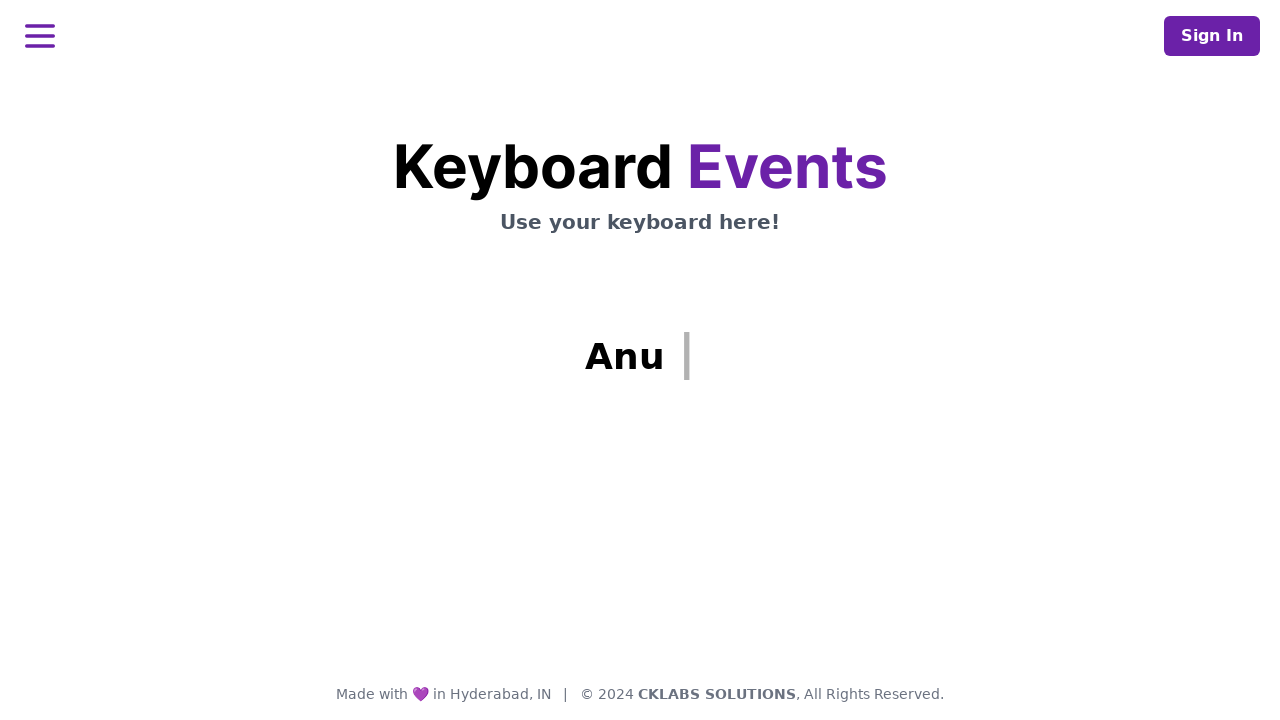

Waited 2 seconds after typing
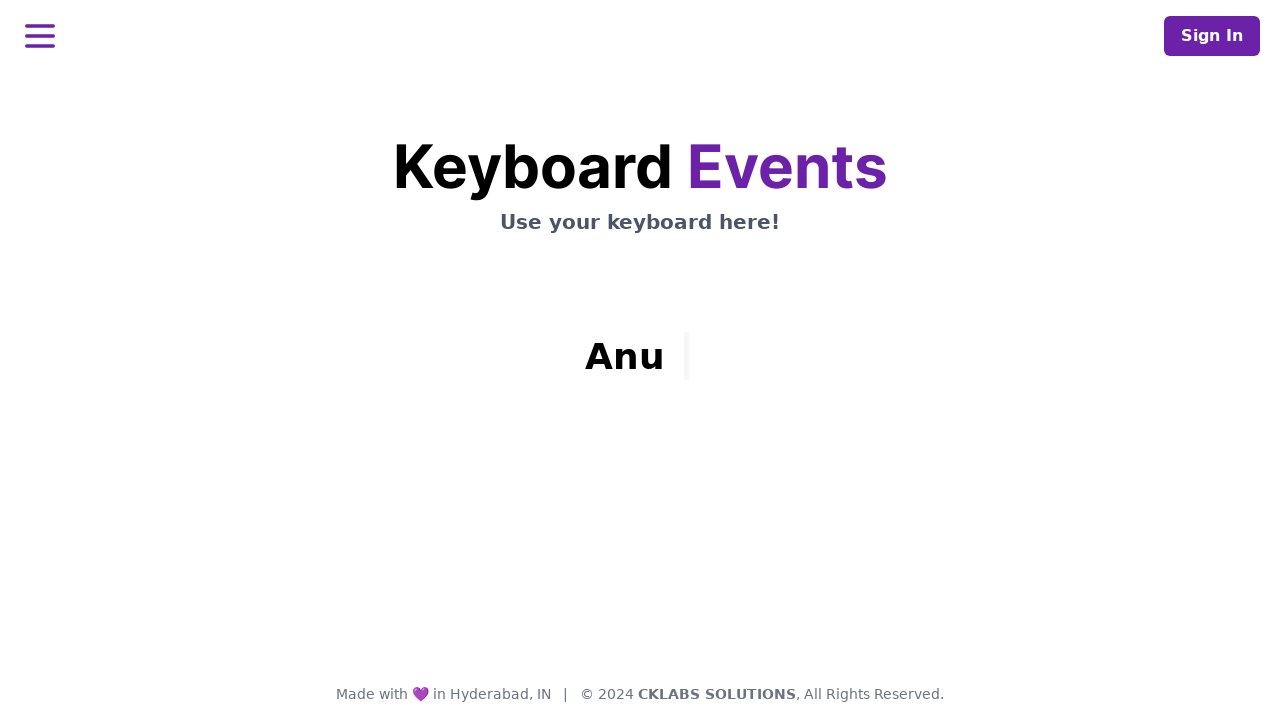

Pressed Enter key
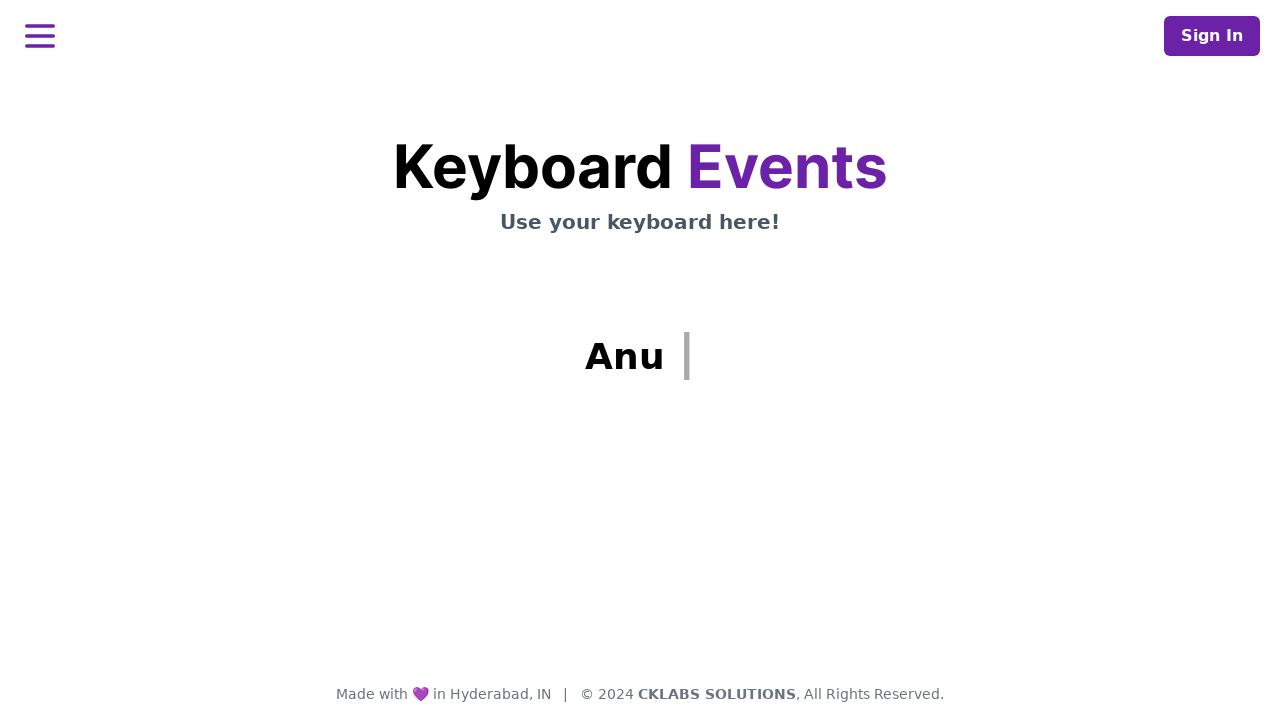

Waited 2 seconds after pressing Enter
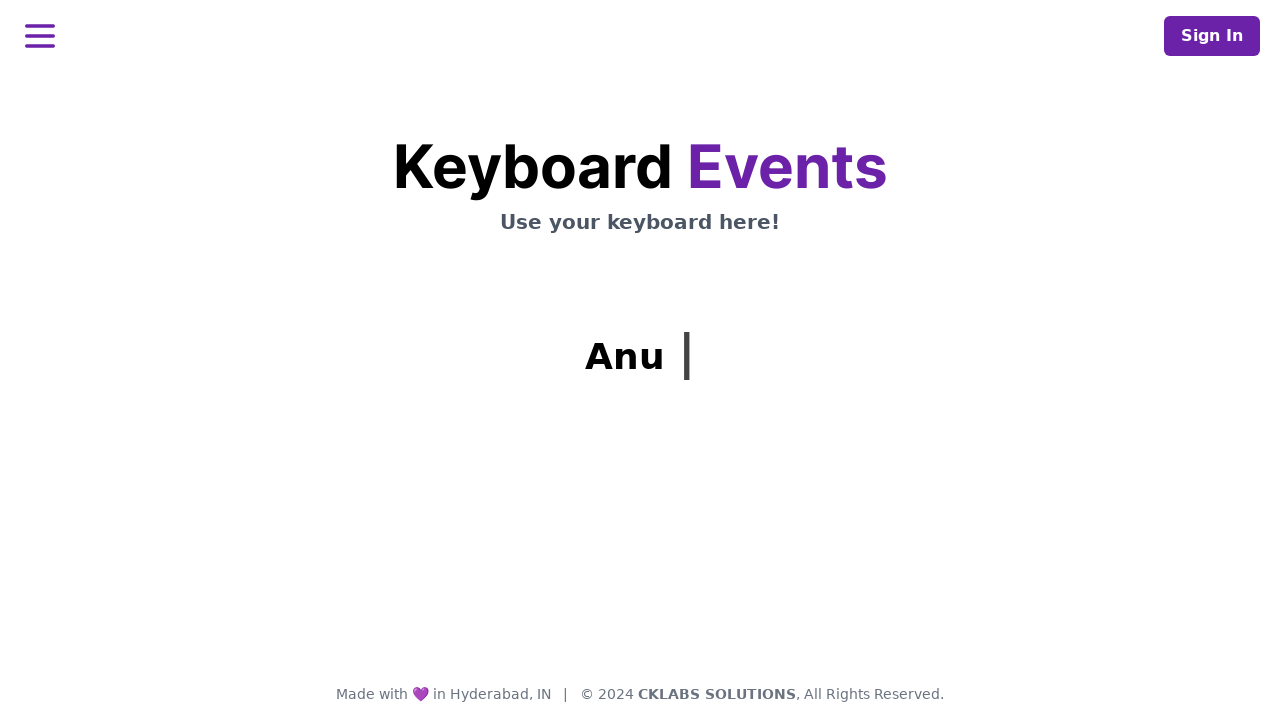

Verified message appears with h1.mt-3 selector
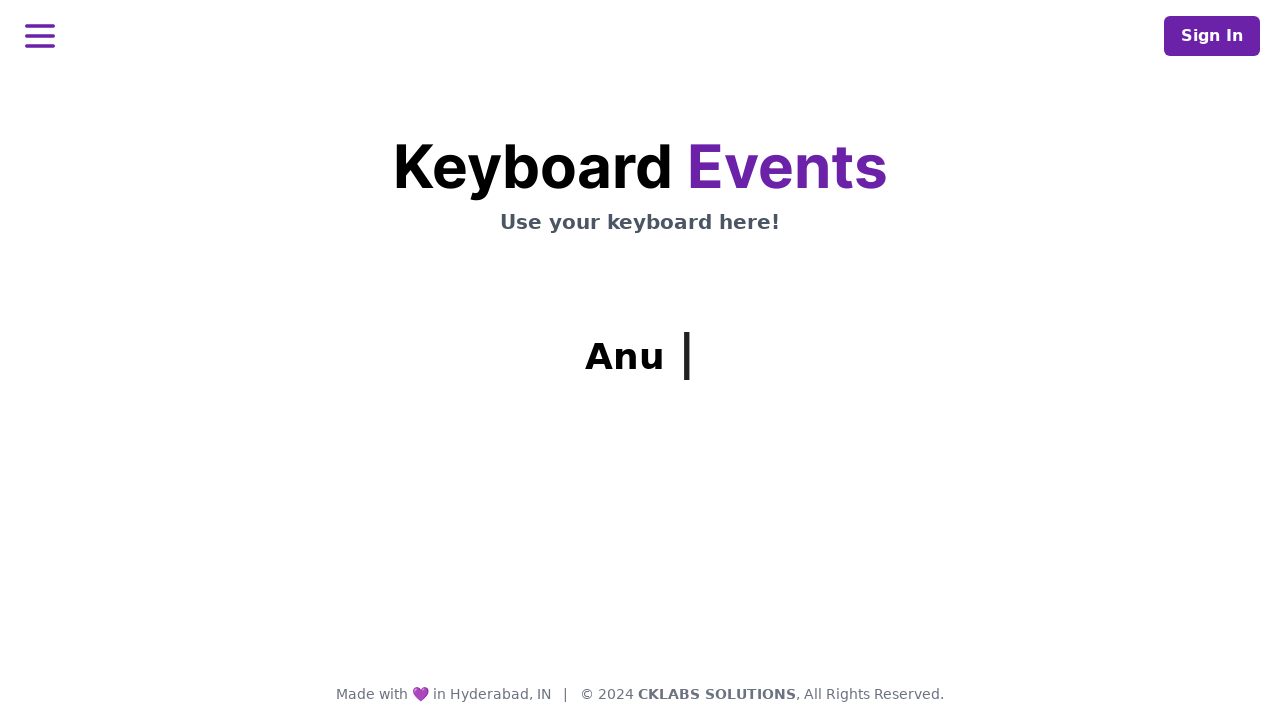

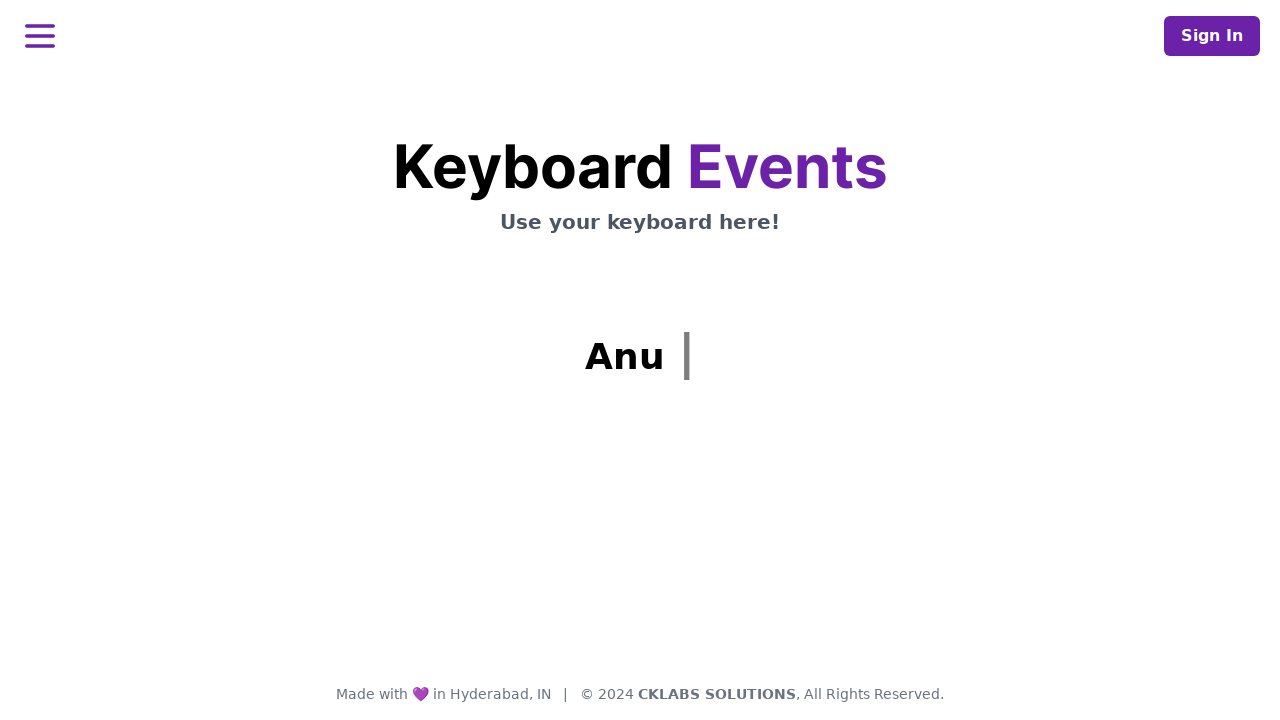